Waits for a price to reach $100, books an item, solves a mathematical problem, and accepts an alert

Starting URL: http://suninjuly.github.io/explicit_wait2.html

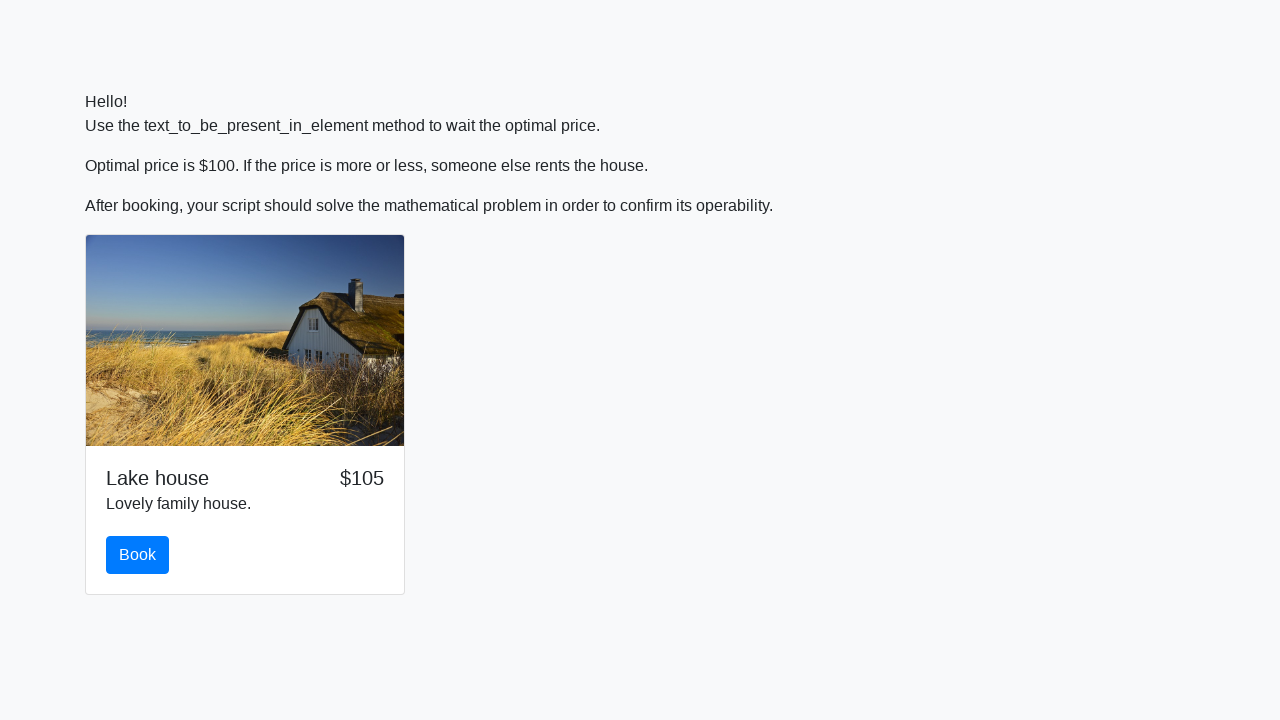

Waited for price to reach $100
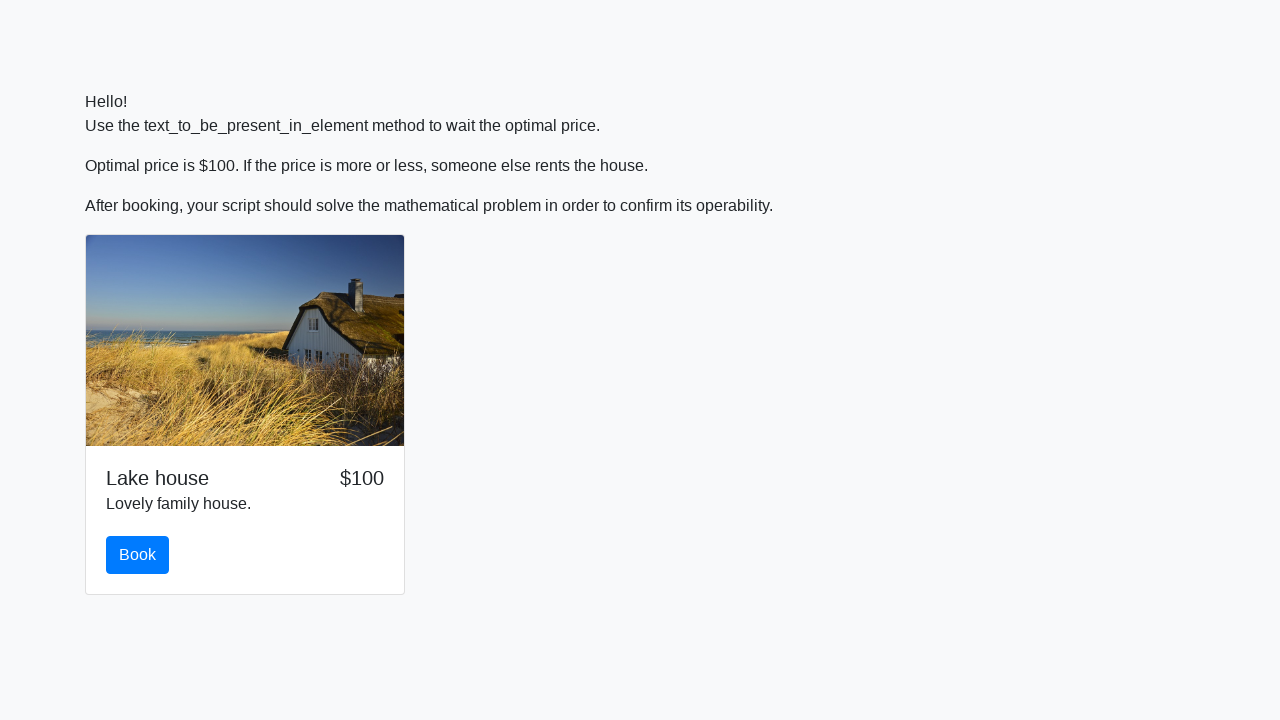

Clicked book button at (138, 555) on #book
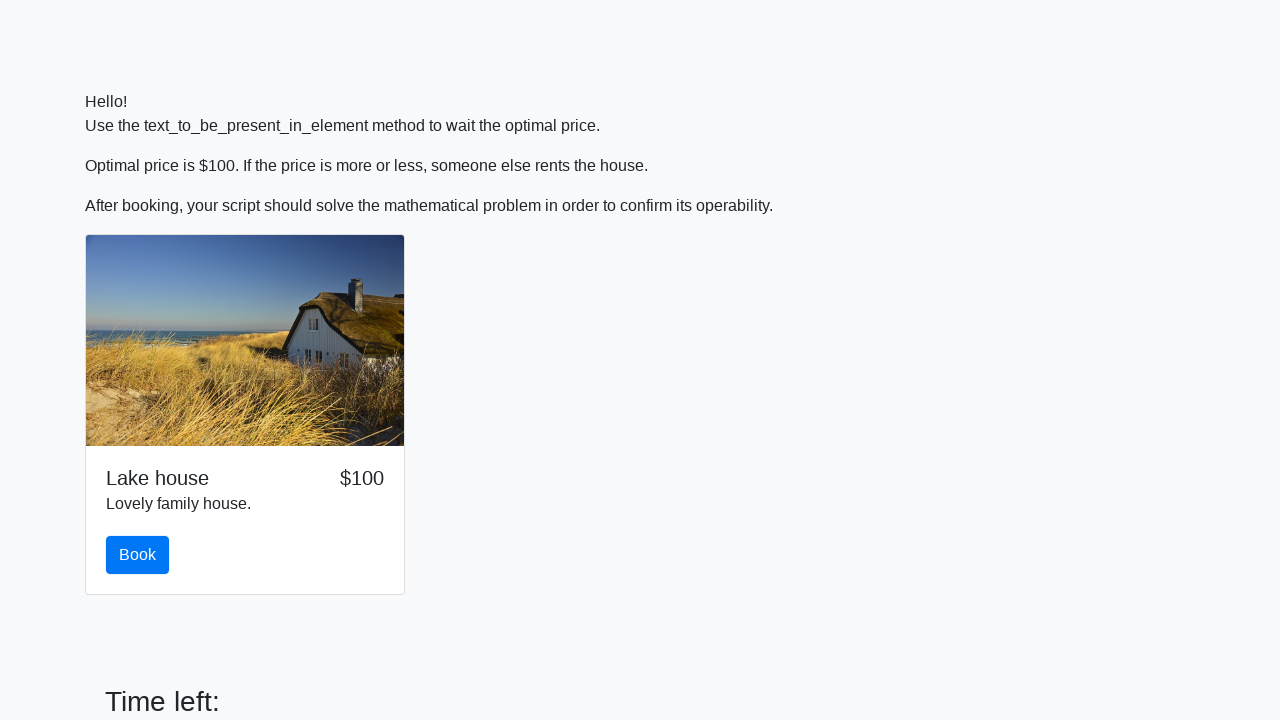

Answer field appeared
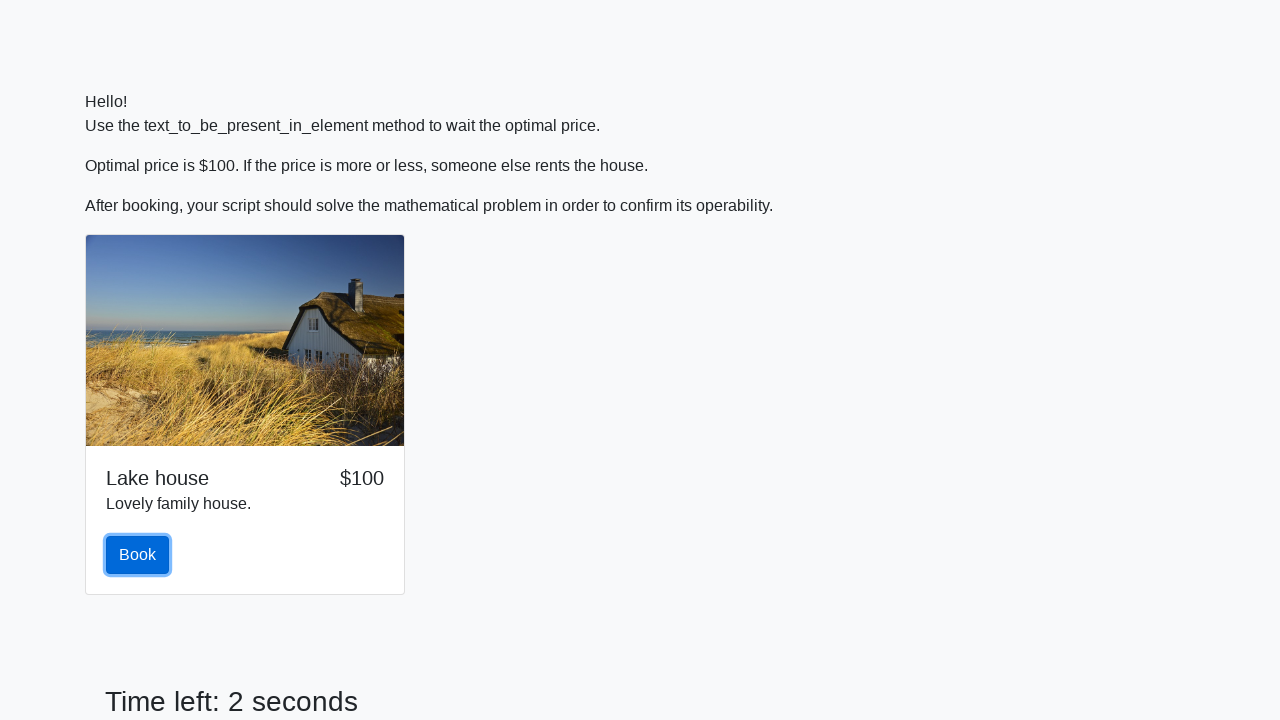

Retrieved input value for calculation
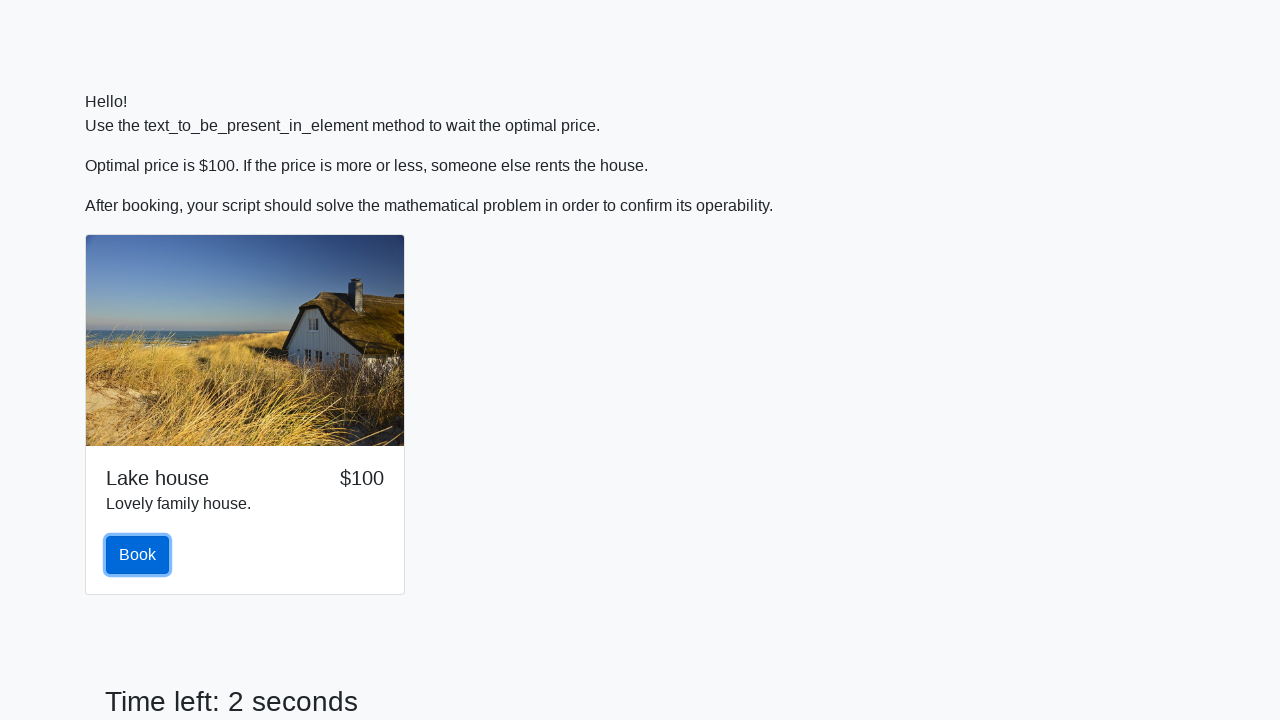

Calculated answer using mathematical formula
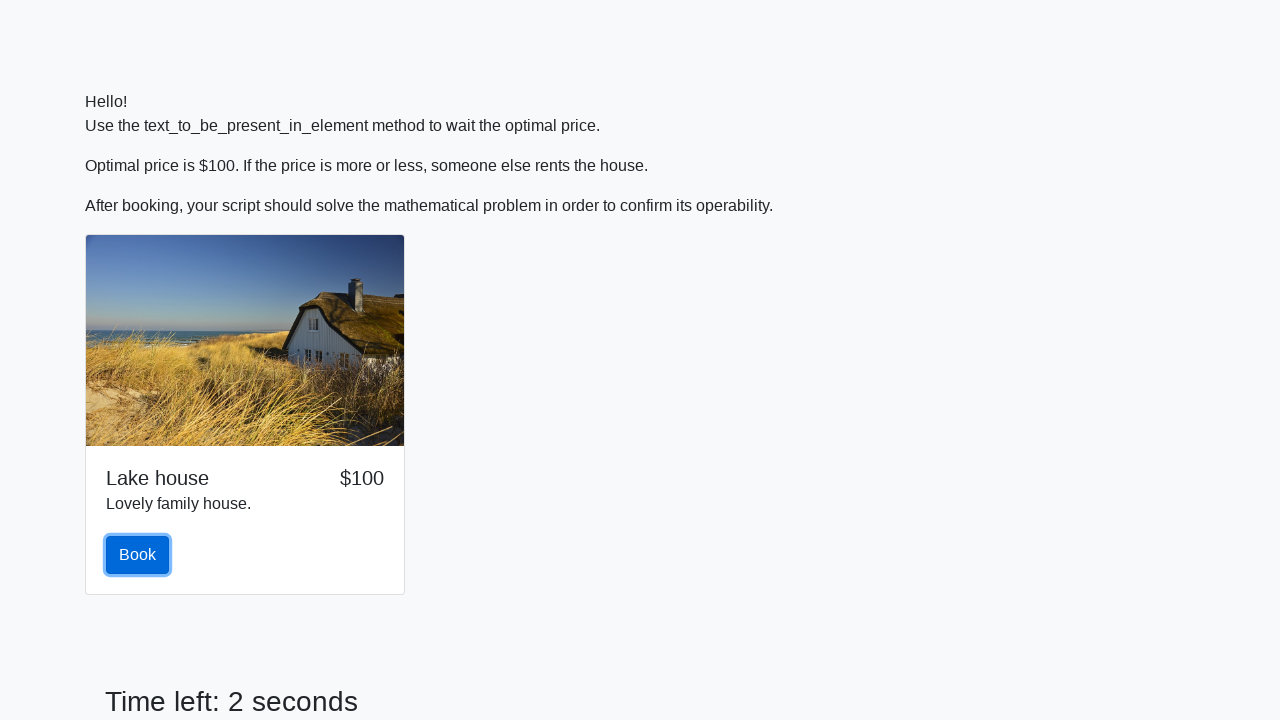

Filled answer field with calculated value on #answer
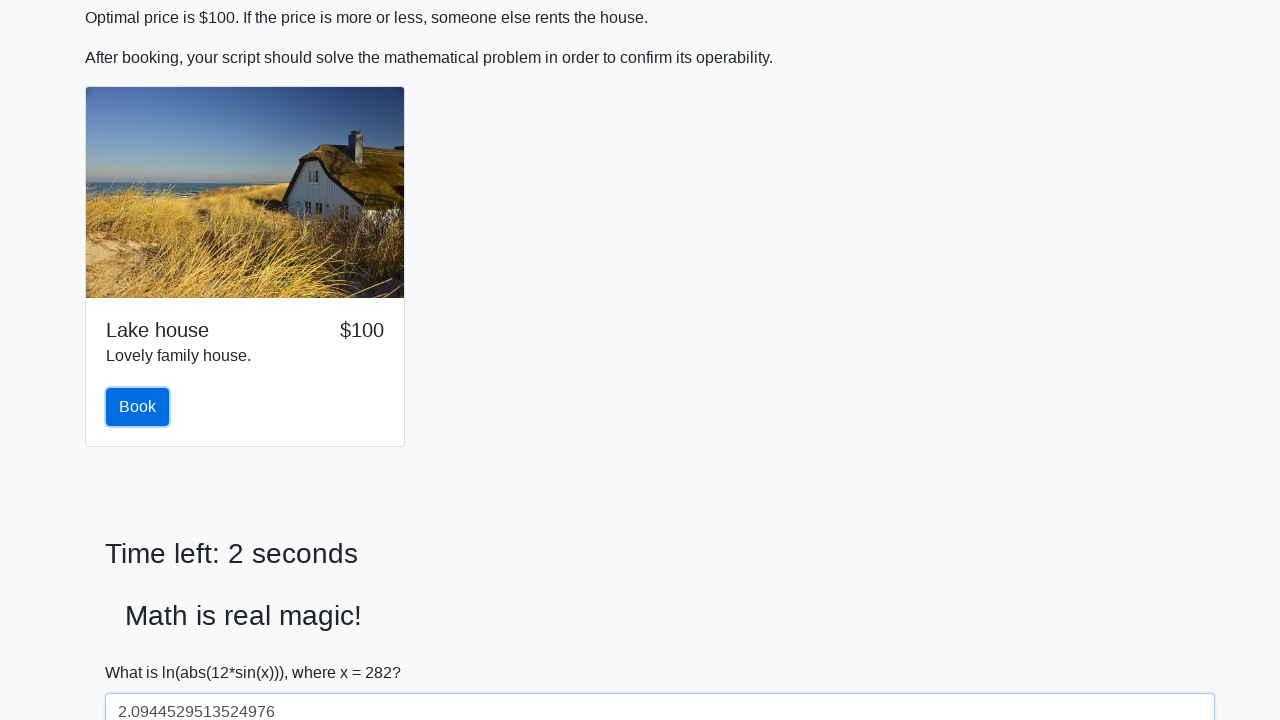

Clicked solve button at (143, 651) on #solve
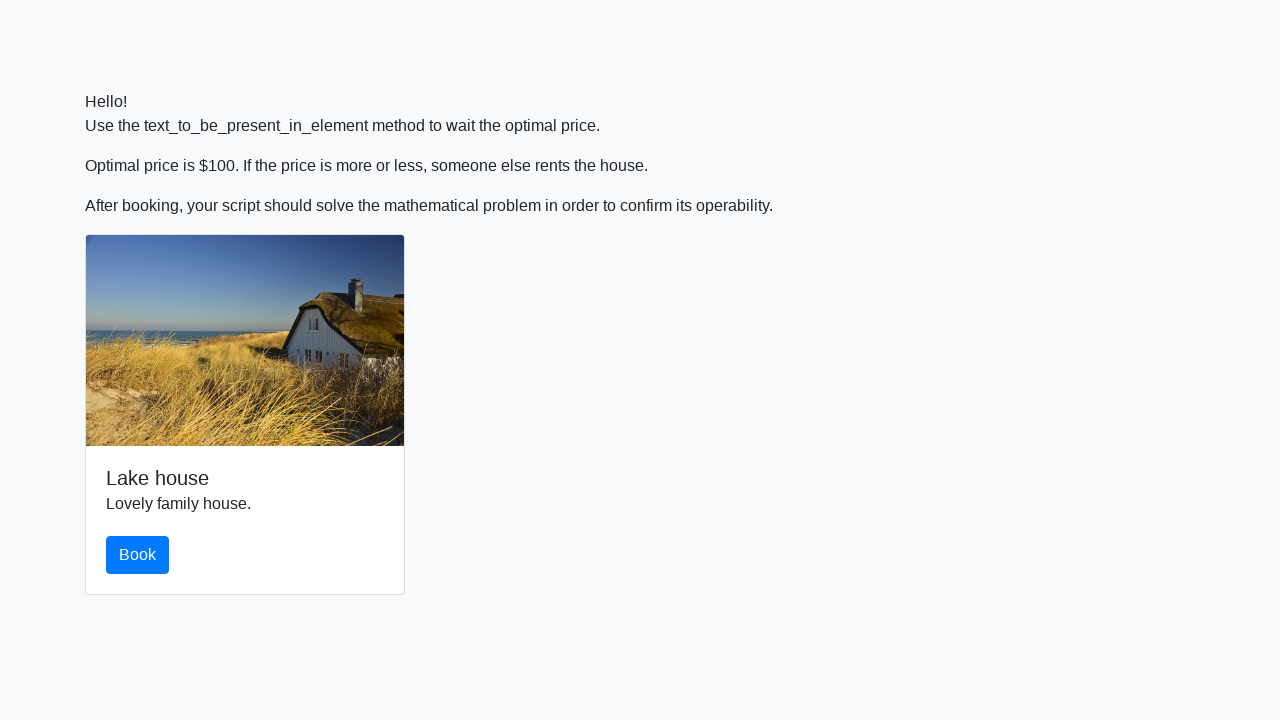

Set up dialog handler to accept alerts
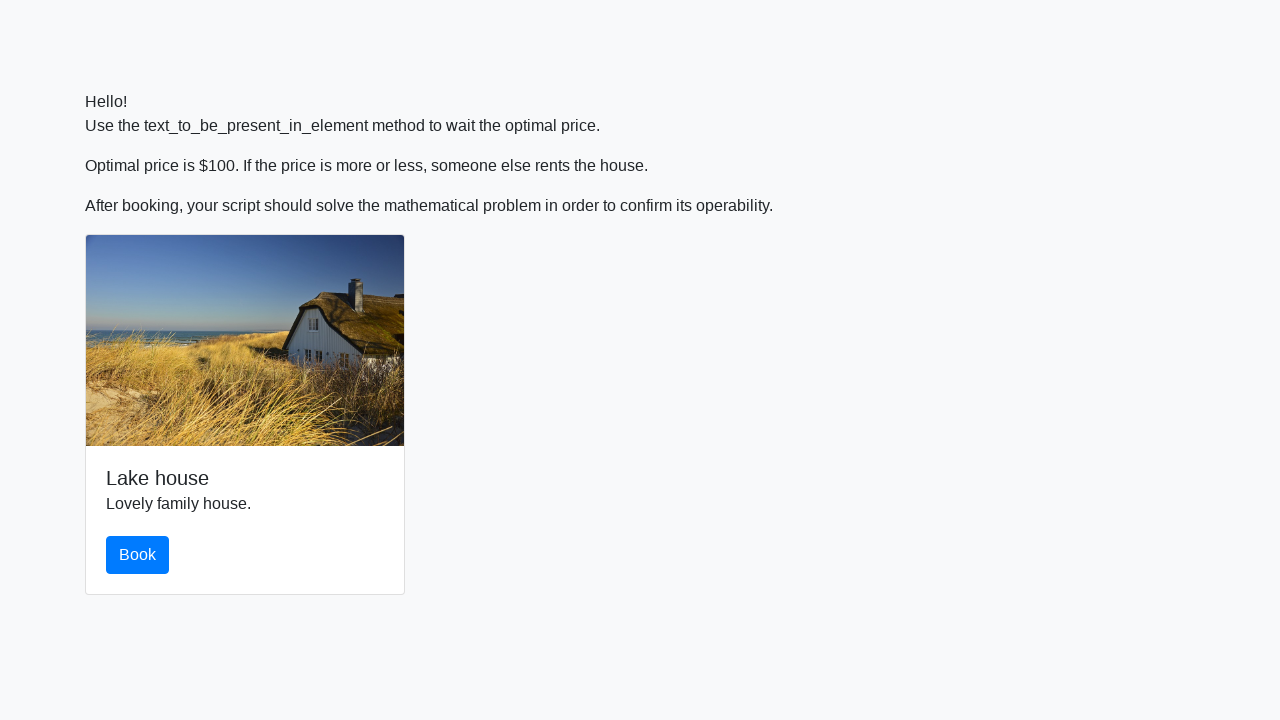

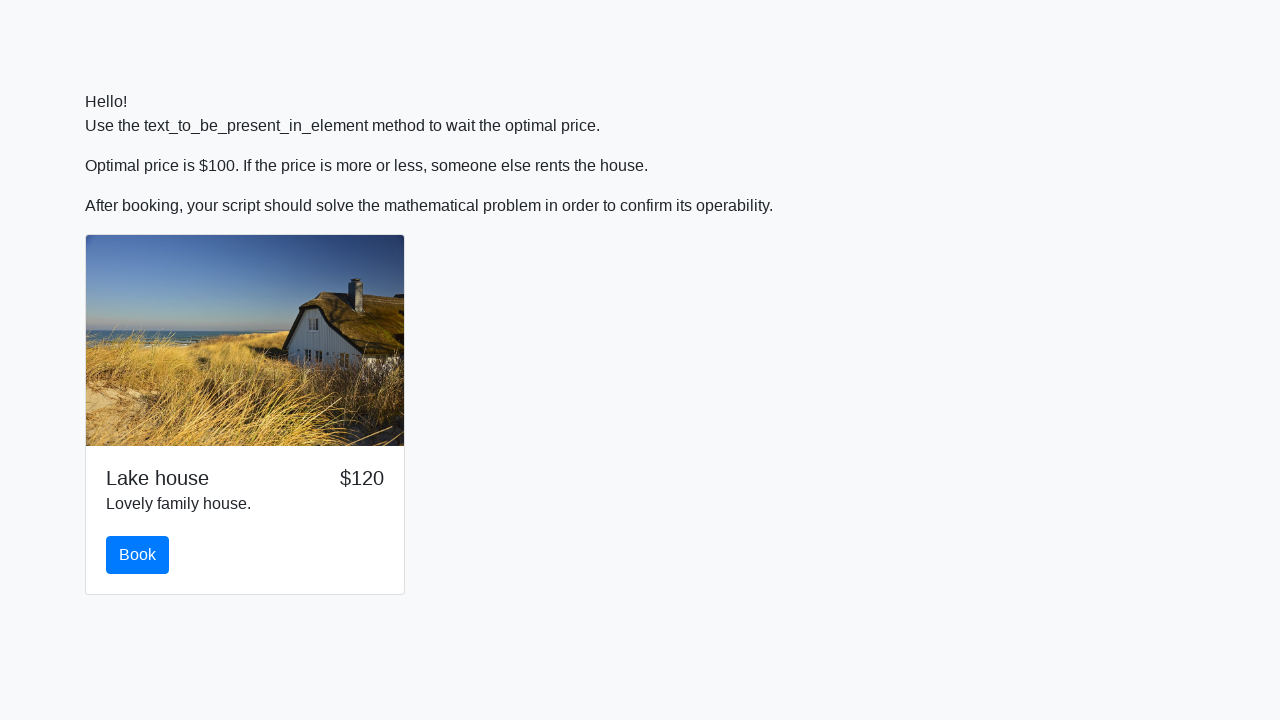